Tests that delete and toggle buttons are hidden when editing a todo item by double-clicking on it

Starting URL: https://demo.playwright.dev/todomvc

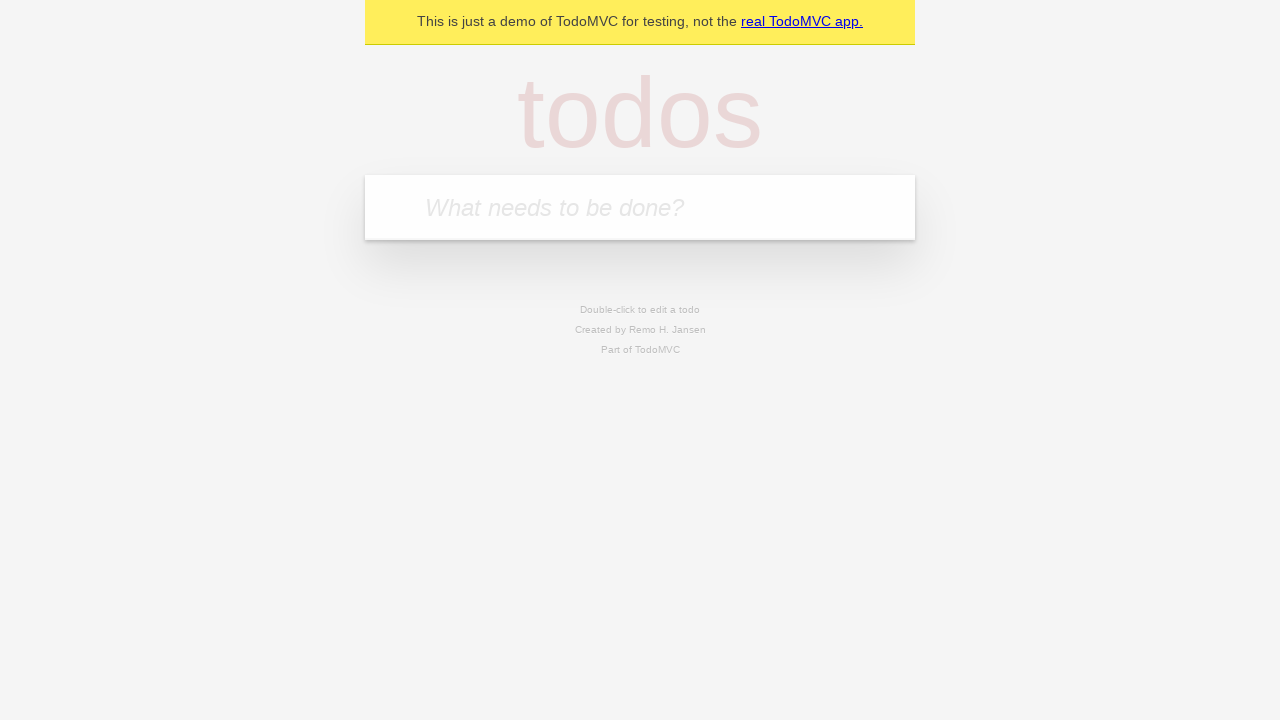

Filled new todo input with 'Buy groceries' on .new-todo
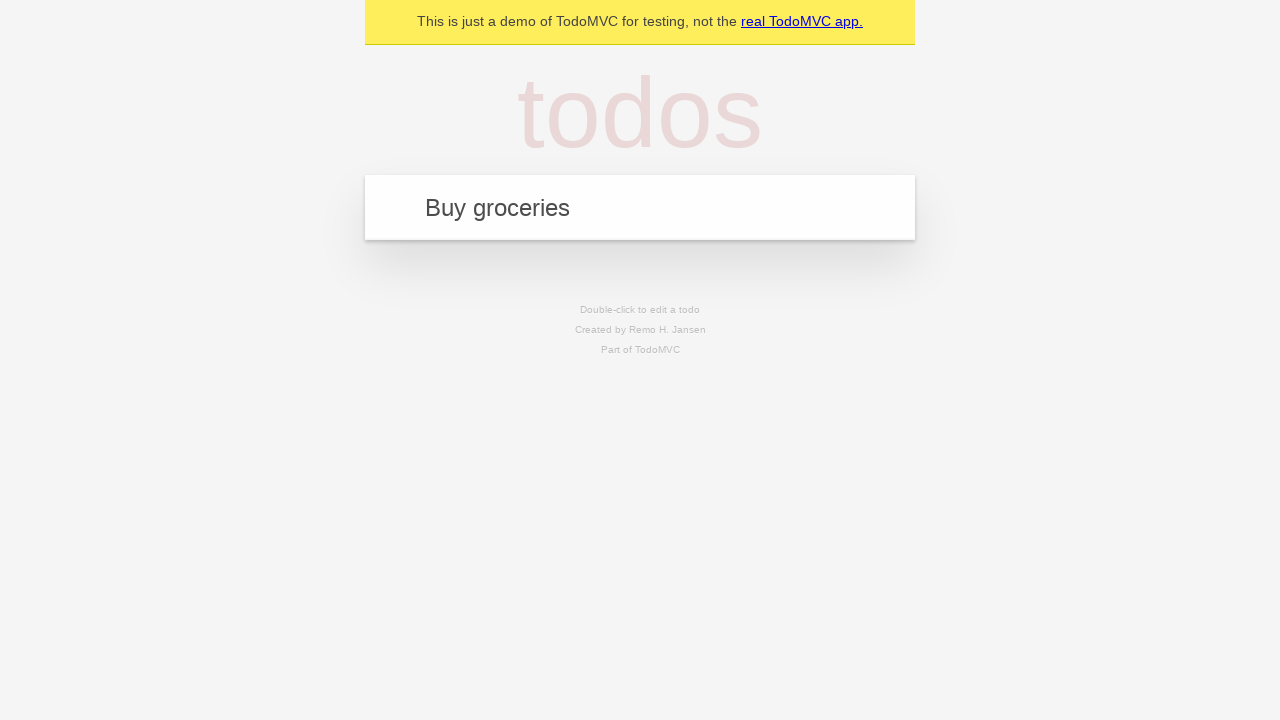

Pressed Enter to create the todo item on .new-todo
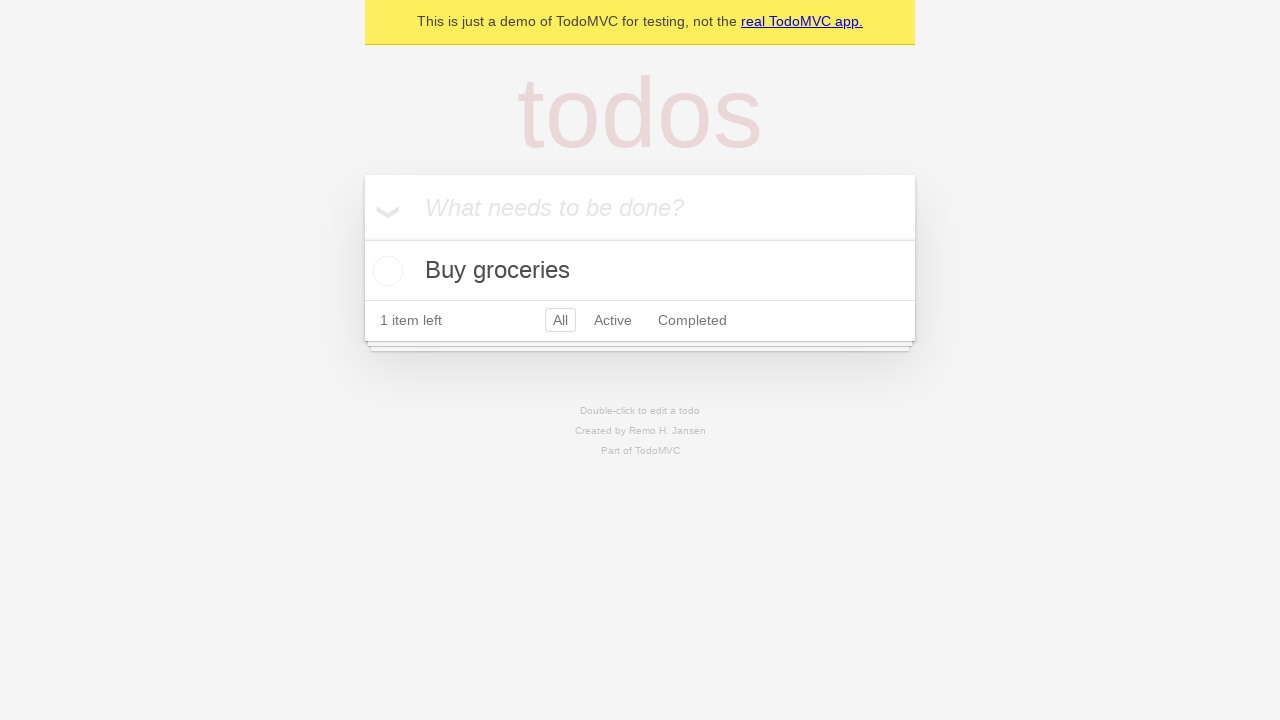

Double-clicked on the todo item to enter edit mode at (640, 271) on .todo-list li .view label
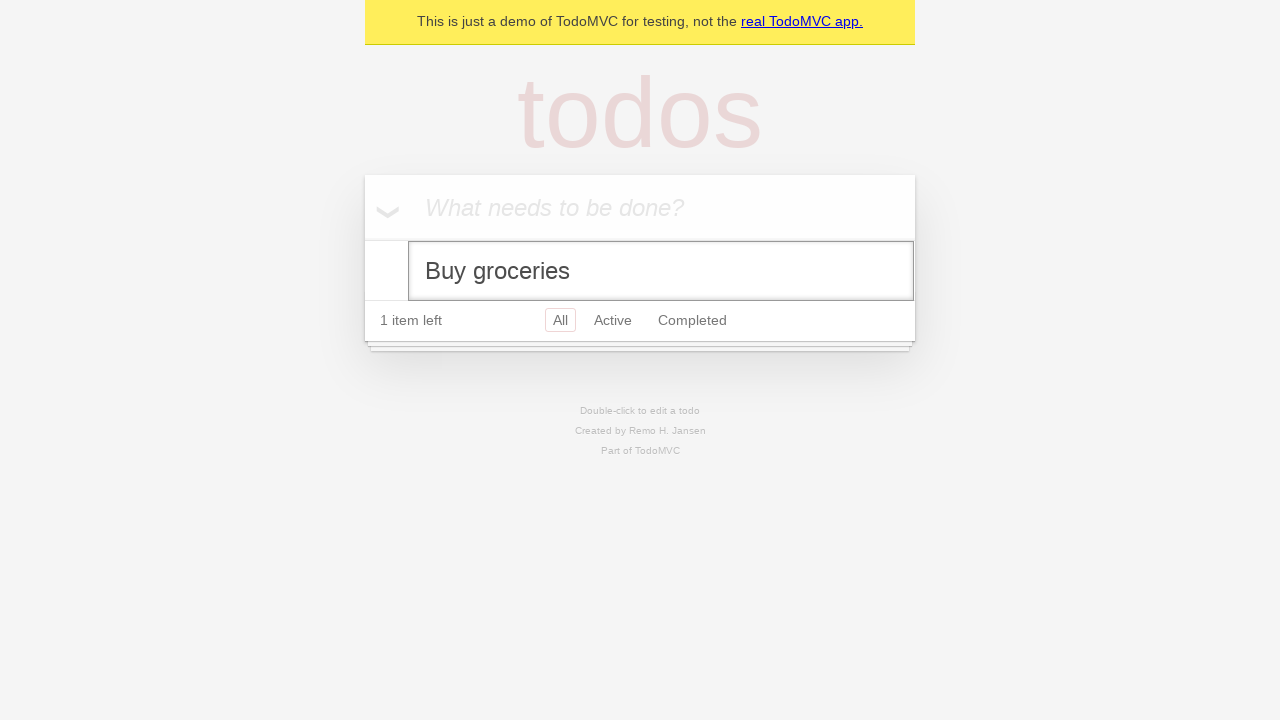

Verified delete button is not visible while editing
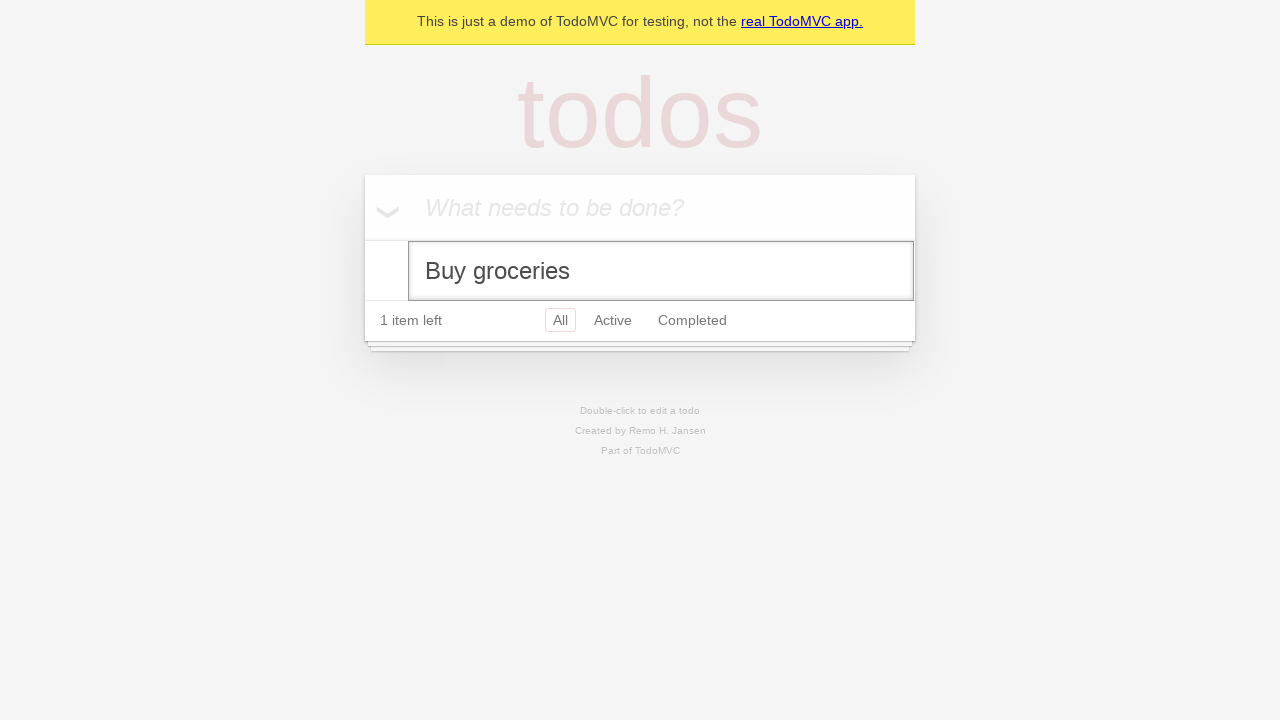

Verified toggle button is not visible while editing
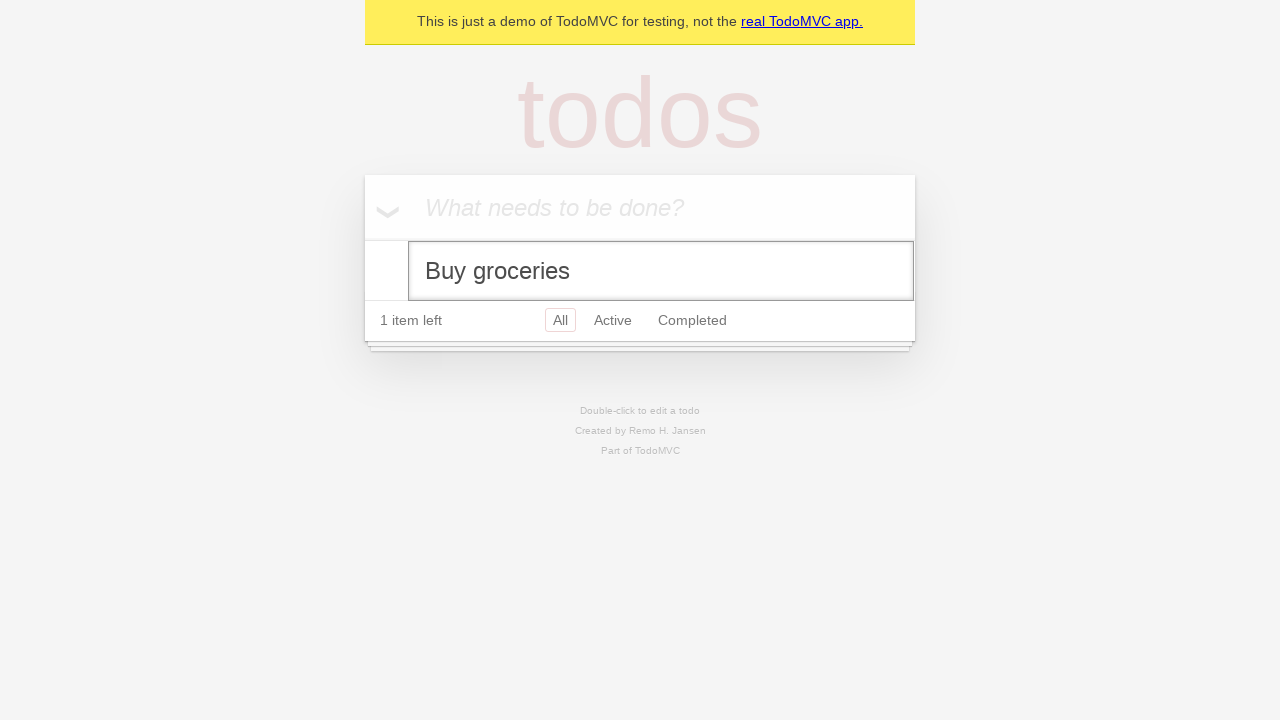

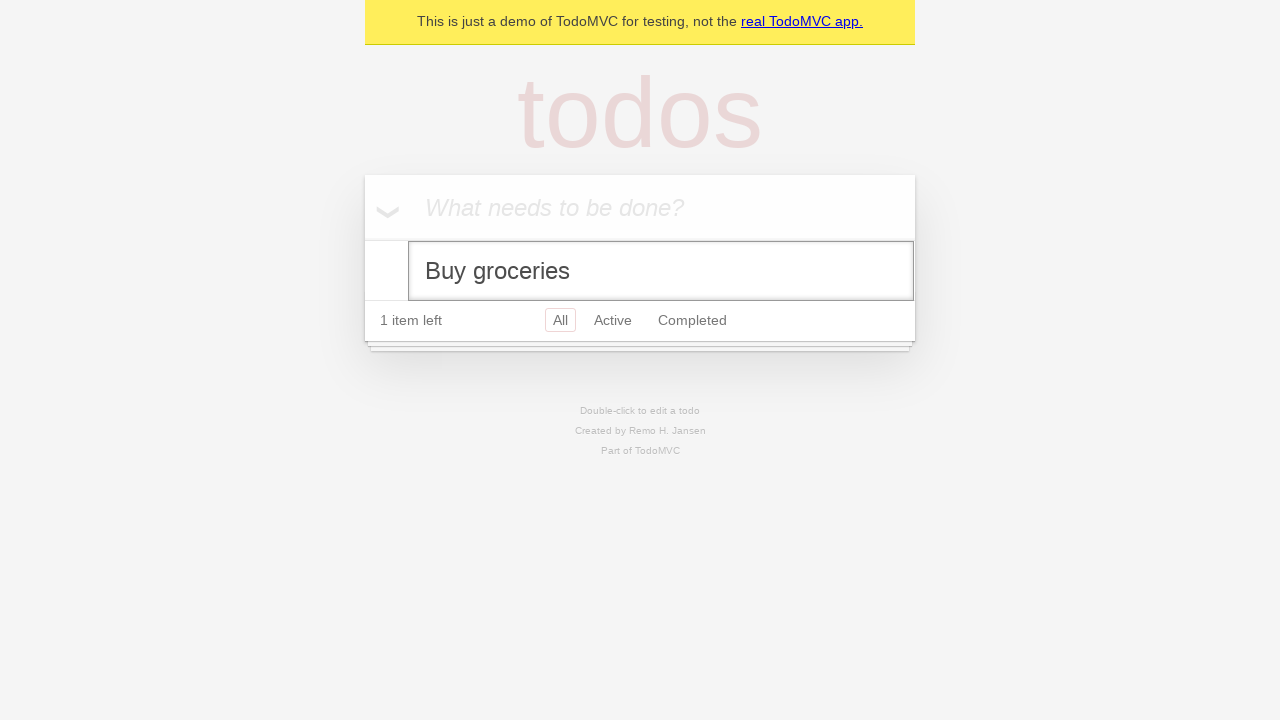